Tests various WebElement interface methods on a practice blog site including form interactions, checkbox clicking, and element property retrieval

Starting URL: https://testautomationpractice.blogspot.com/

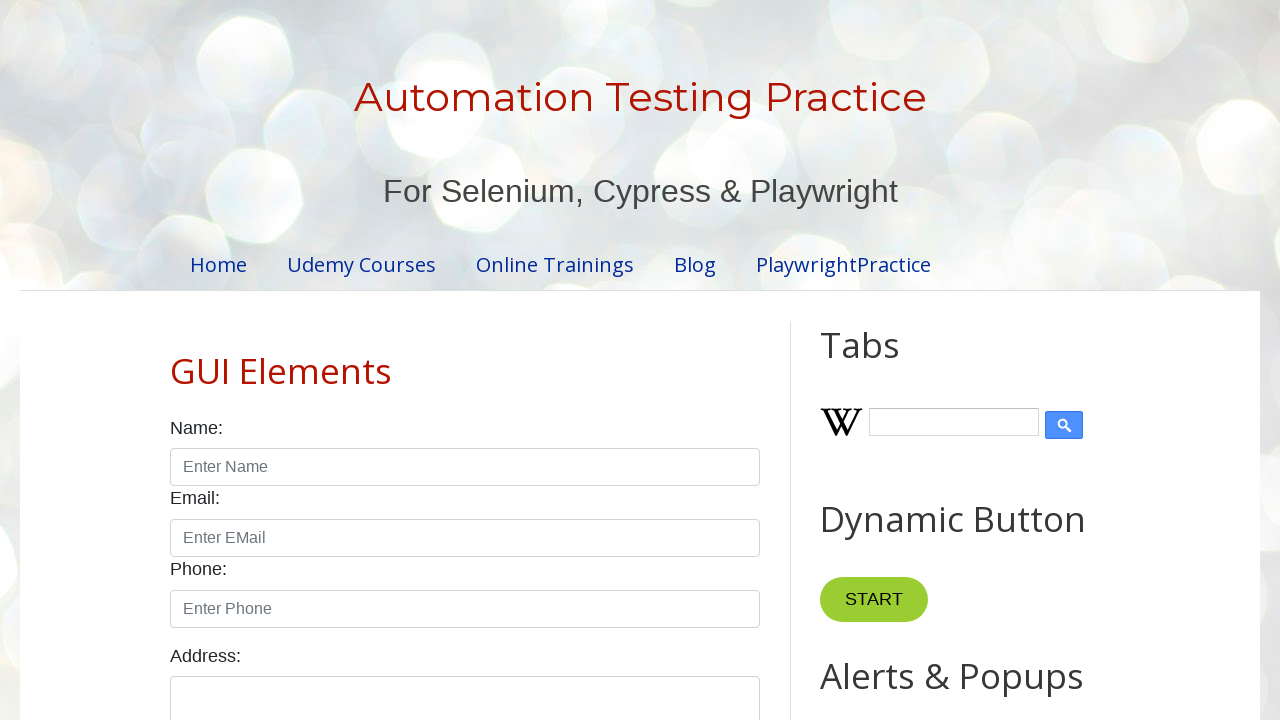

Filled name input field with 'testing' on input#name
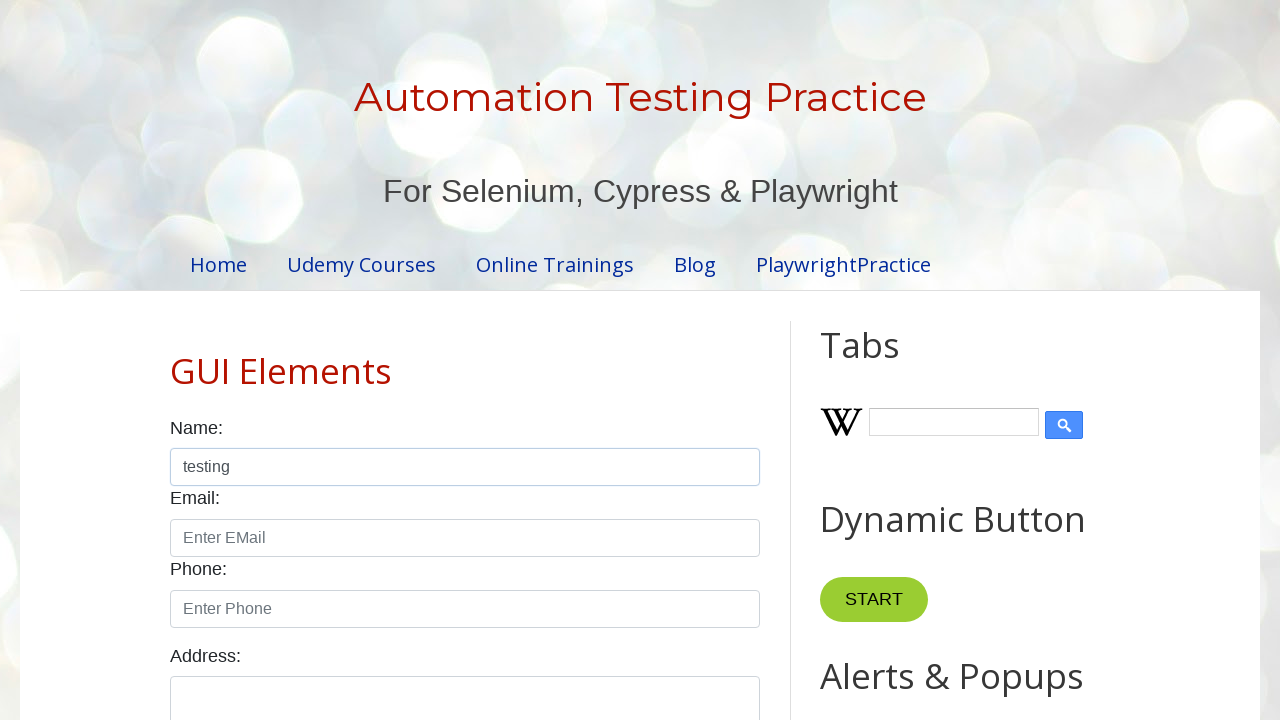

Clicked the Sunday checkbox at (176, 360) on #sunday
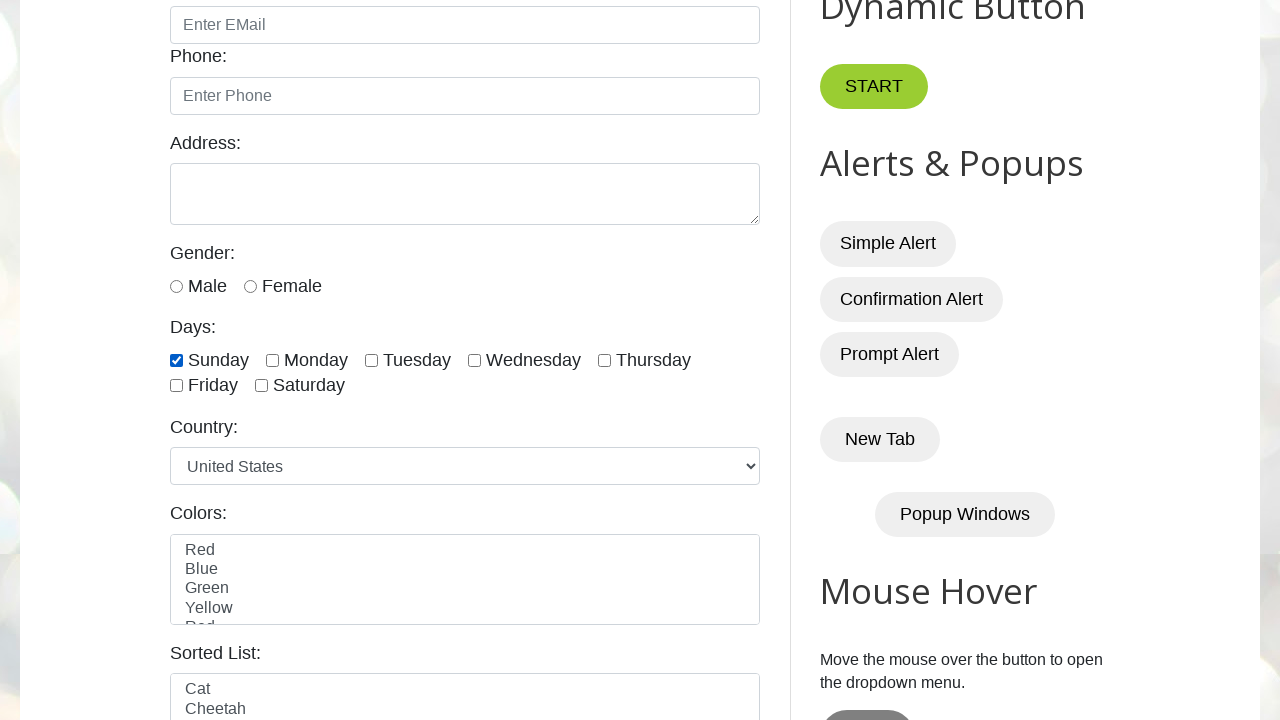

Cleared the name input field on input#name
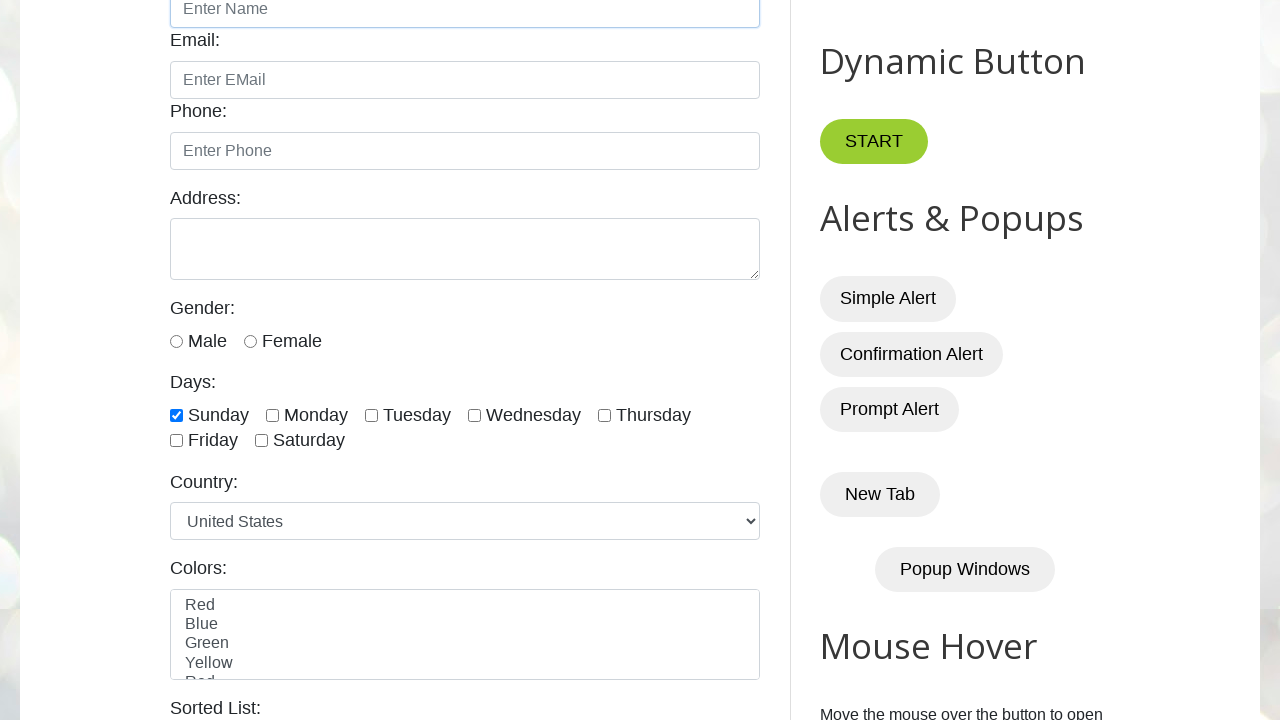

Scrolled down the page using PageDown key
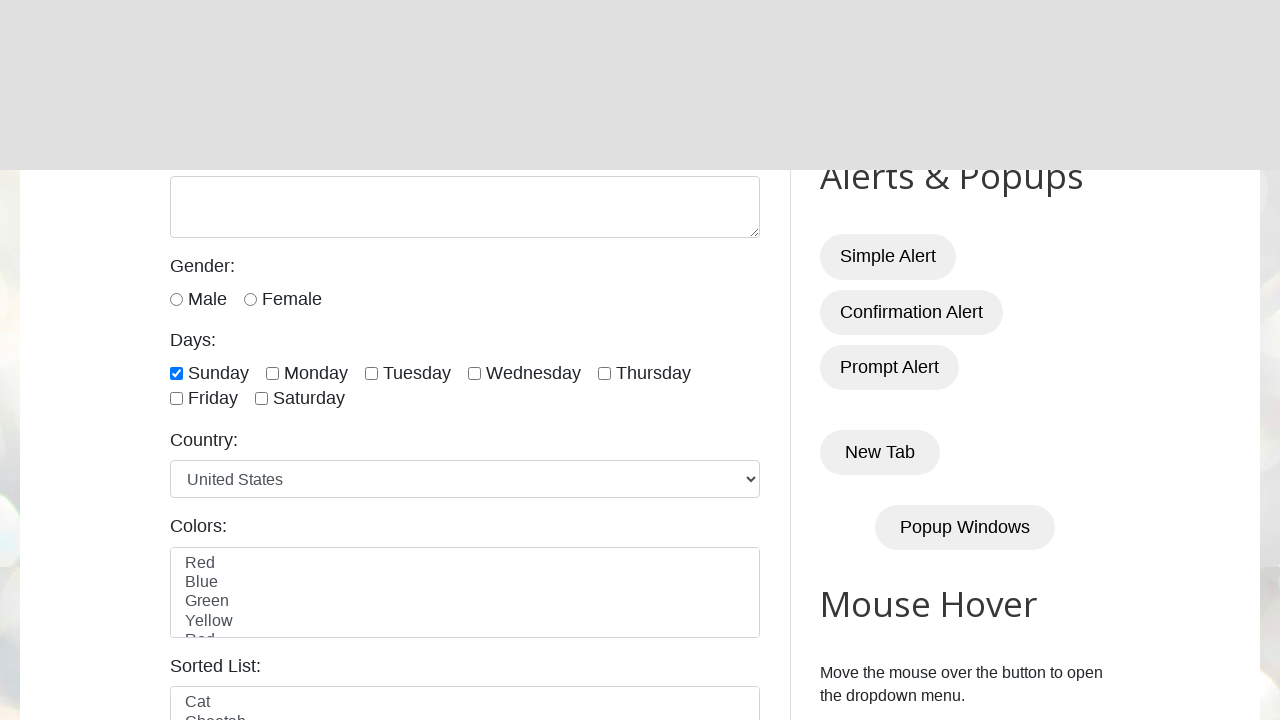

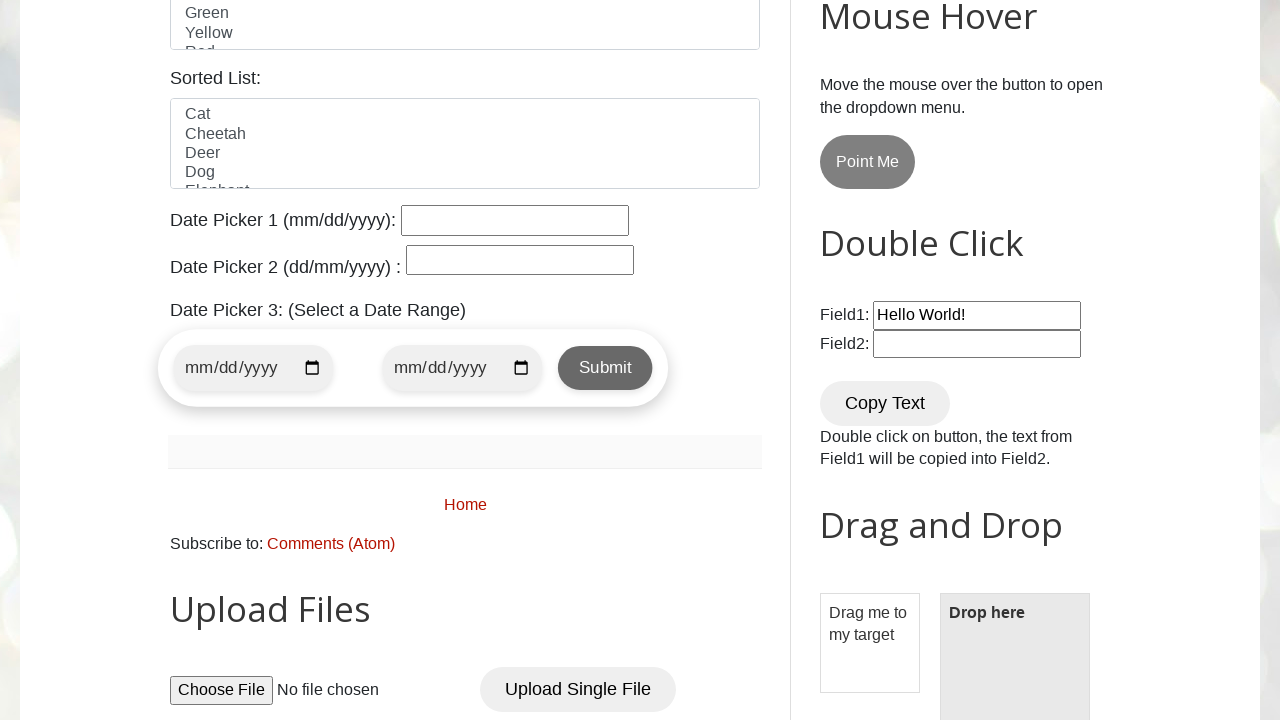